Tests checkbox functionality by checking a checkbox, verifying it is selected, then unchecking it and verifying it is deselected. Also counts the total number of checkboxes on the page.

Starting URL: https://rahulshettyacademy.com/AutomationPractice/

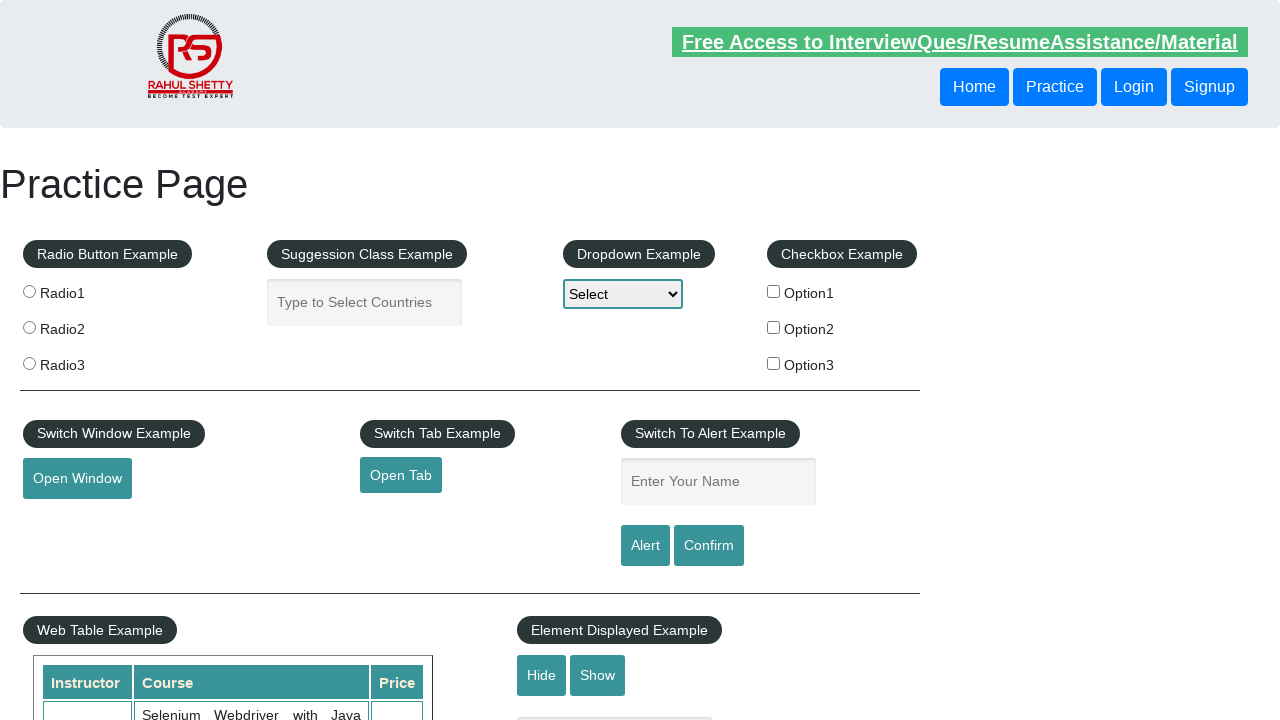

Clicked the first checkbox to check it at (774, 291) on #checkBoxOption1
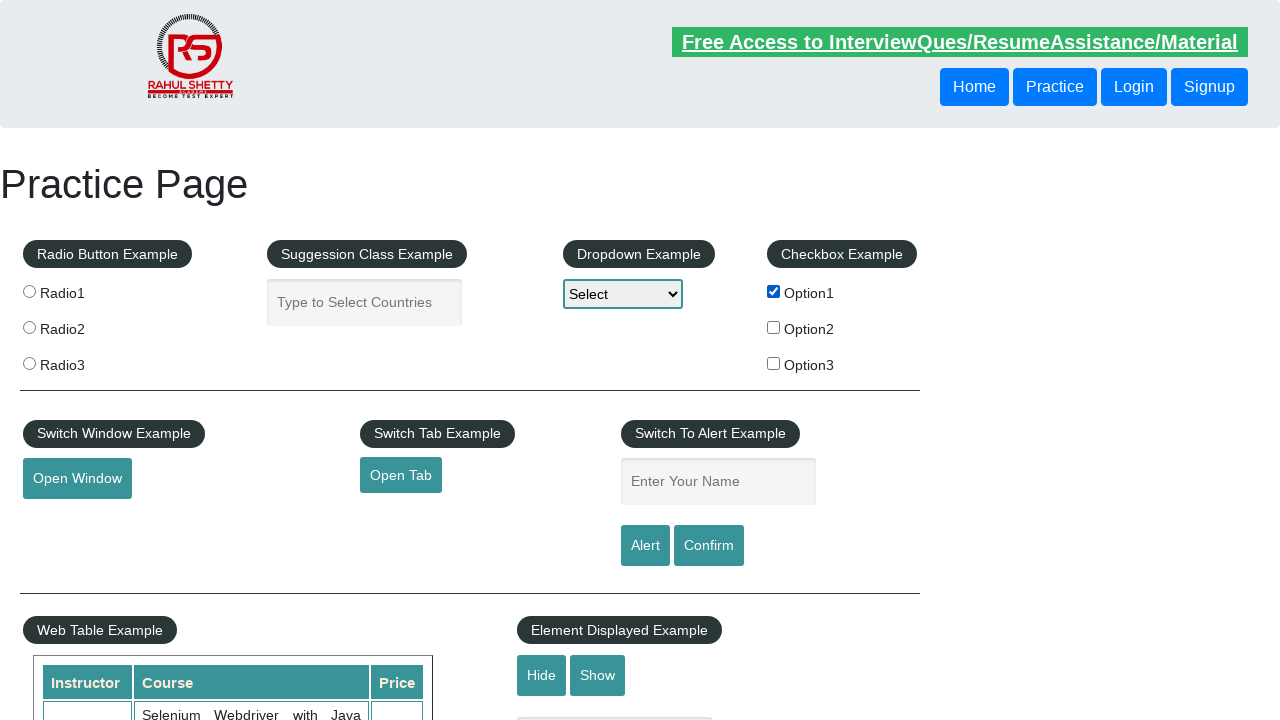

Verified that the checkbox is checked
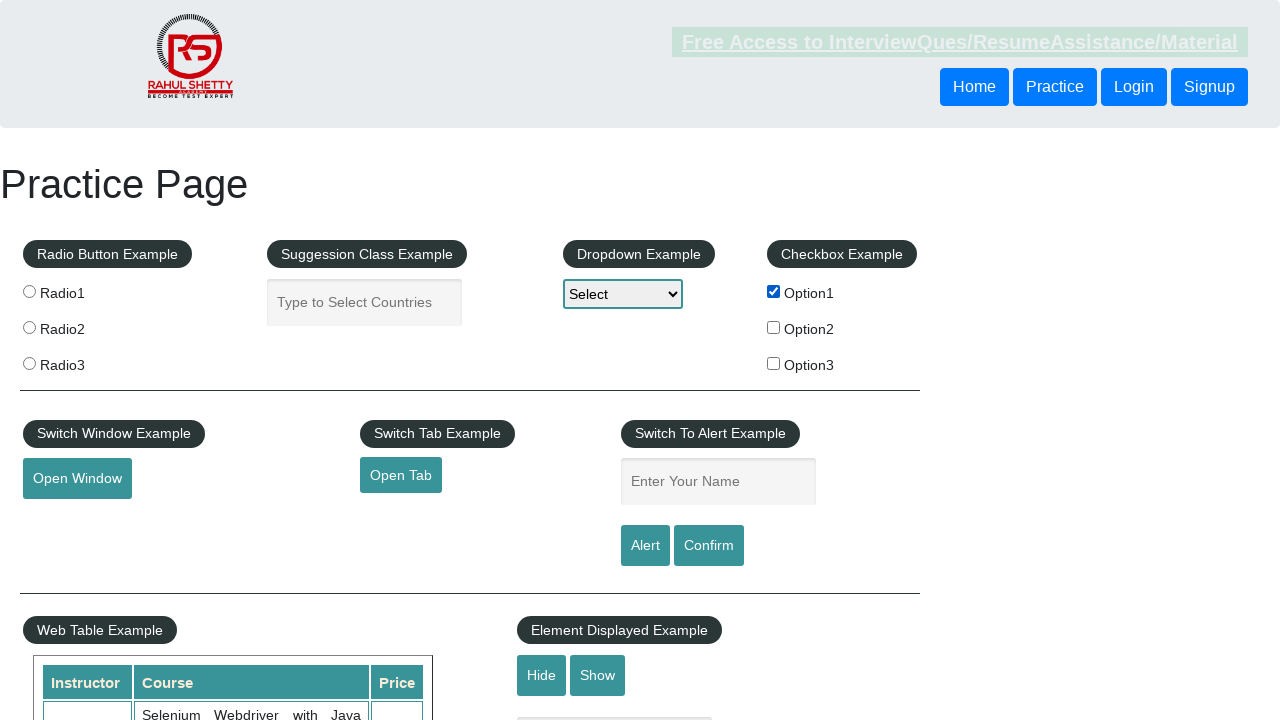

Clicked the checkbox again to uncheck it at (774, 291) on #checkBoxOption1
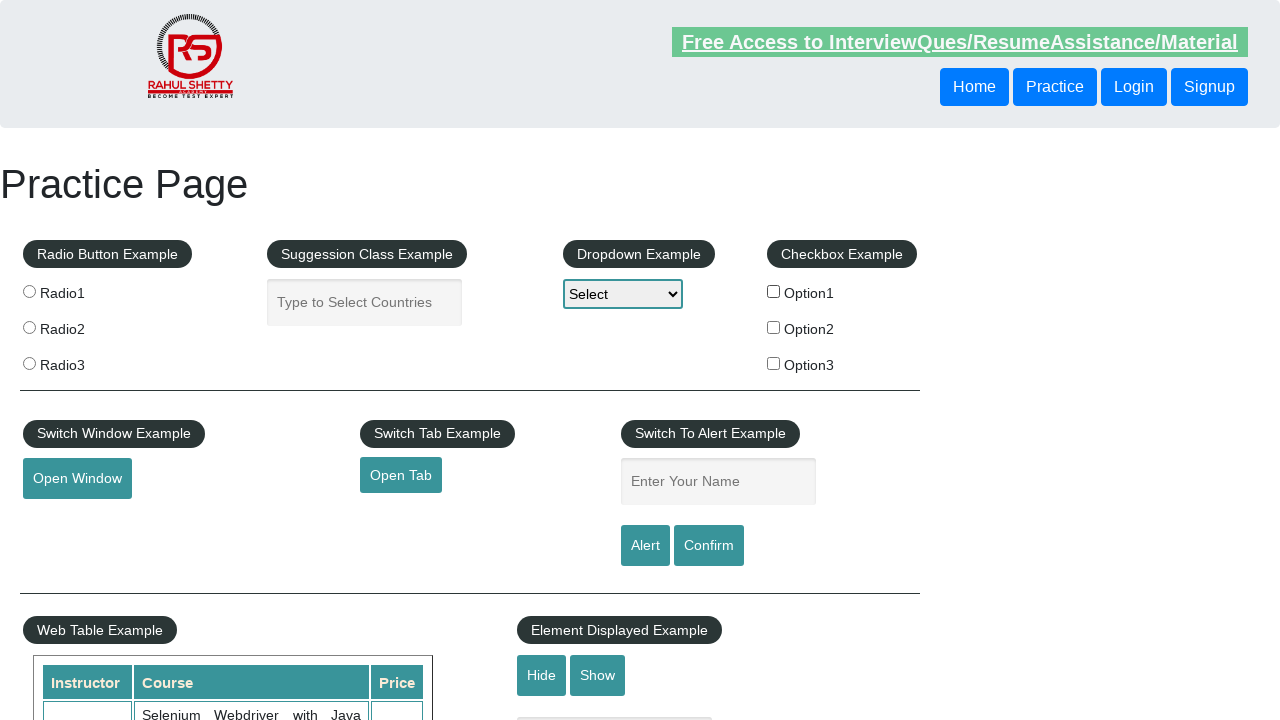

Verified that the checkbox is unchecked
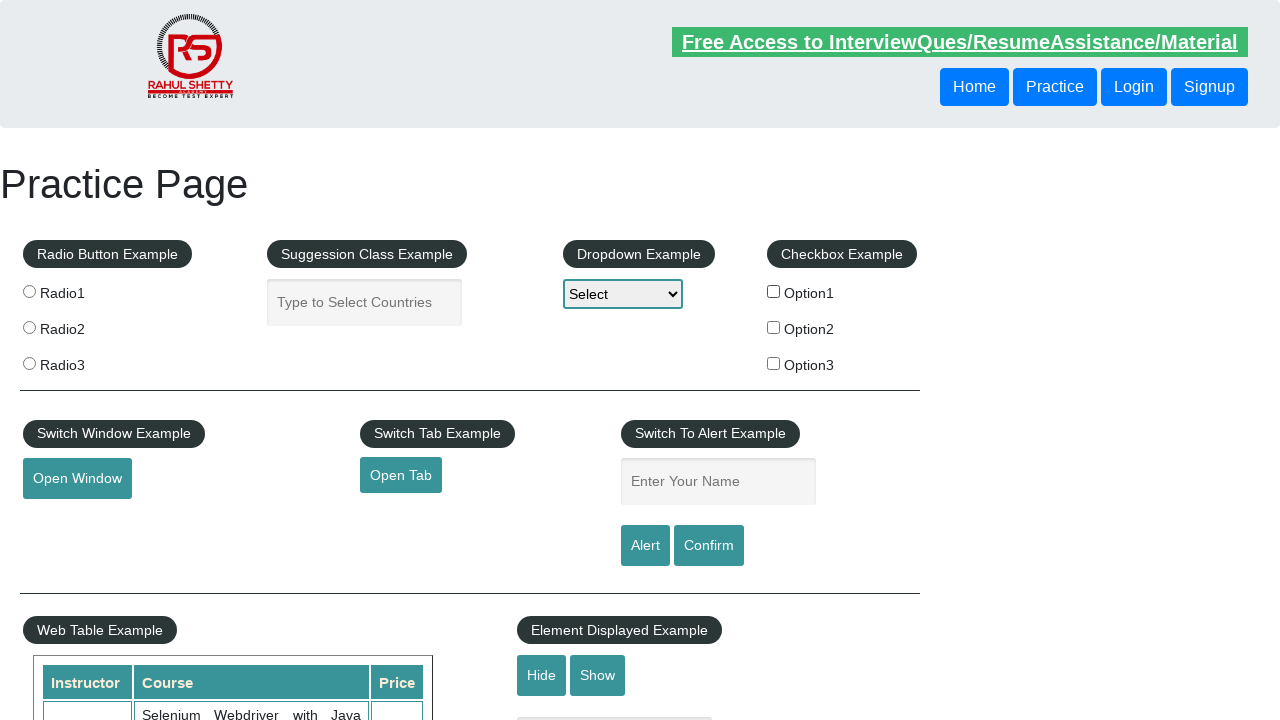

Counted total number of checkboxes on page: 3
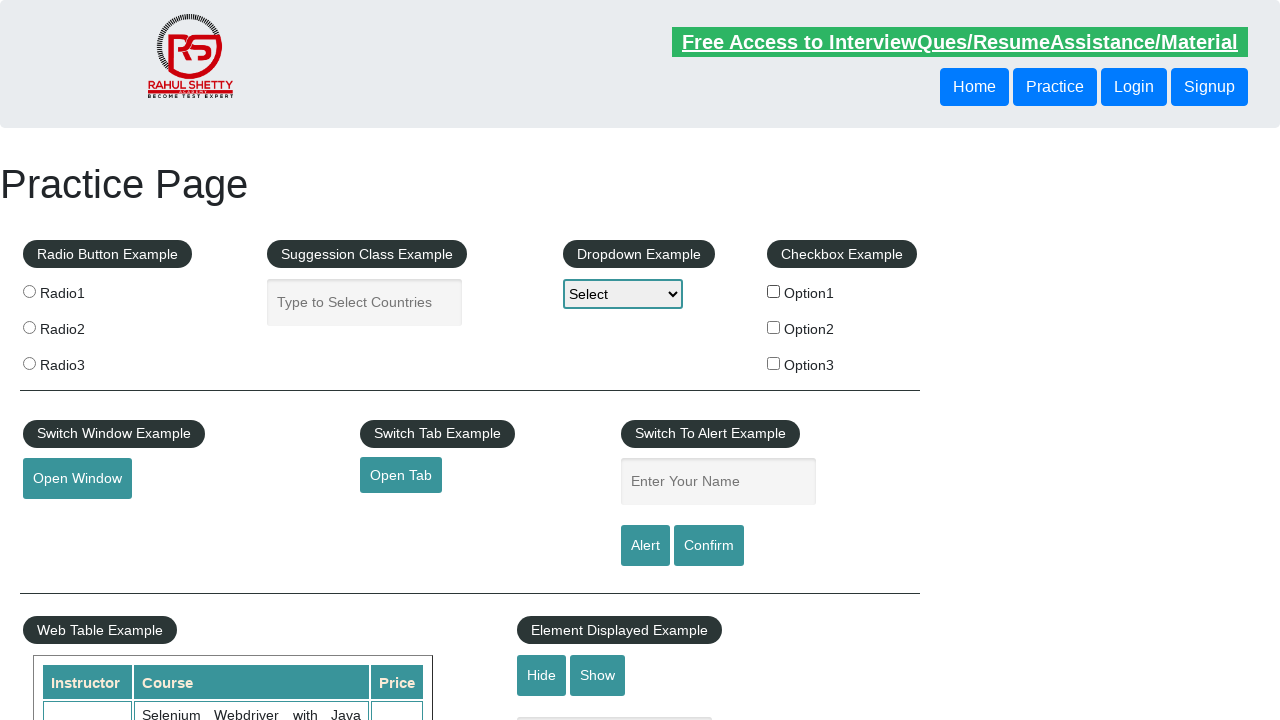

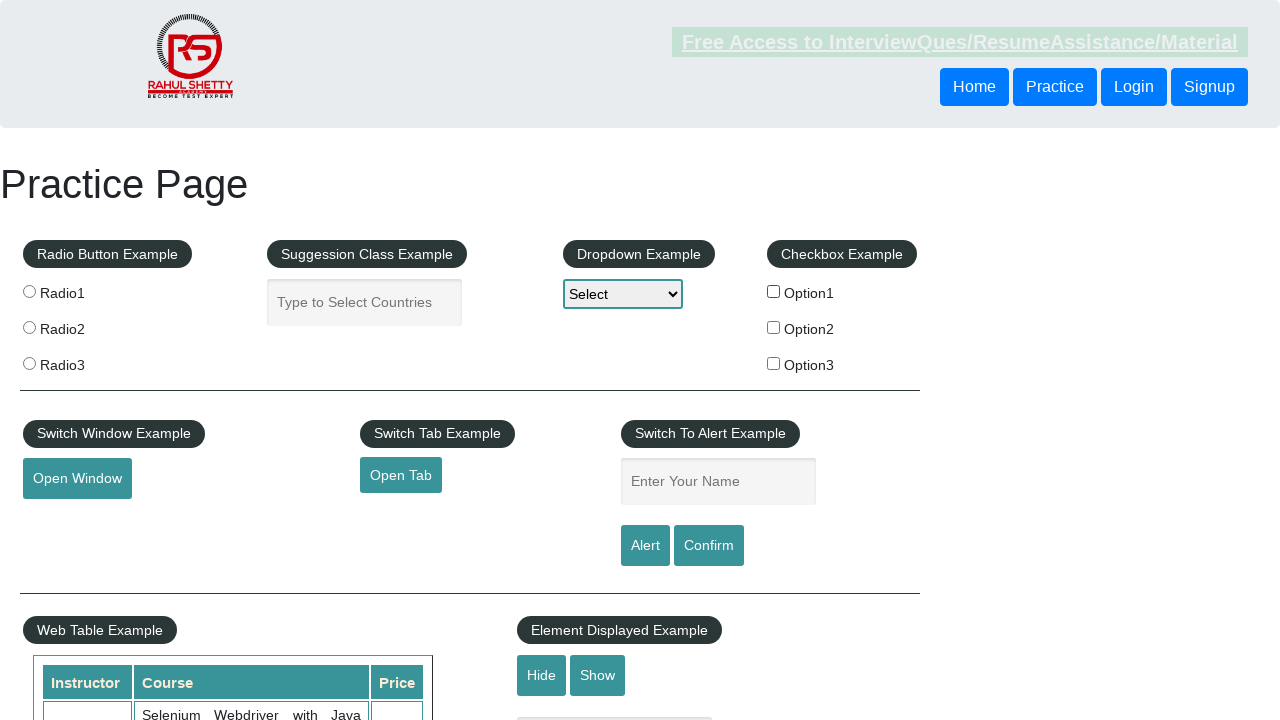